Tests a practice form by checking a checkbox, selecting radio button and dropdown options, filling a password field, submitting the form, then navigating to a shop page and adding an iPhone X to cart.

Starting URL: https://rahulshettyacademy.com/angularpractice/

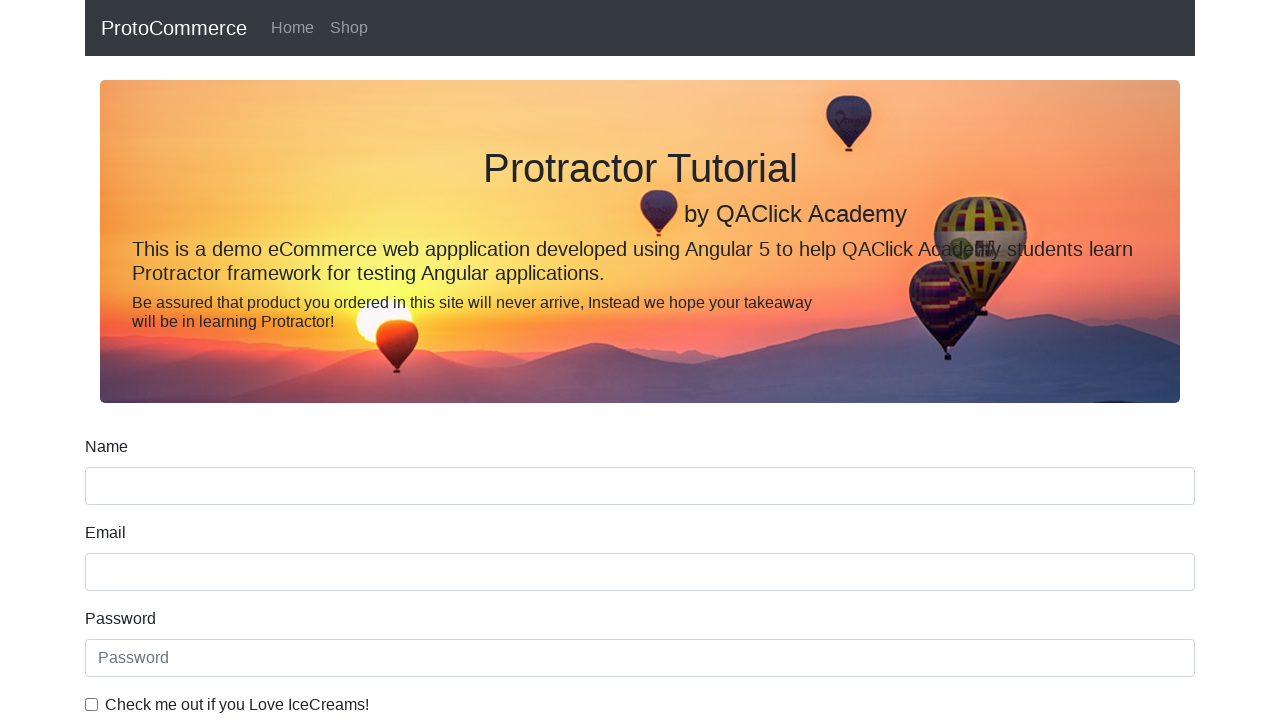

Checked 'I Love IceCreams' checkbox at (92, 704) on internal:label="Check me out if you Love IceCreams!"i
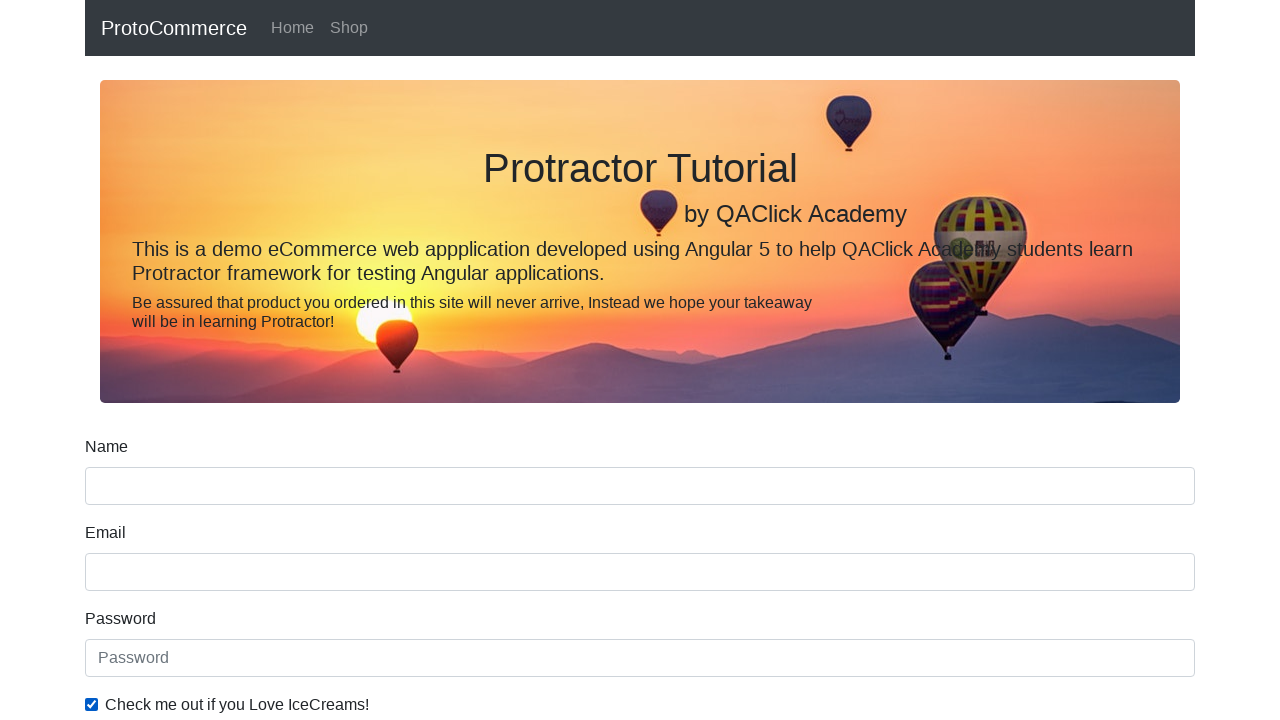

Selected 'Employed' radio button at (326, 360) on internal:label="Employed"i
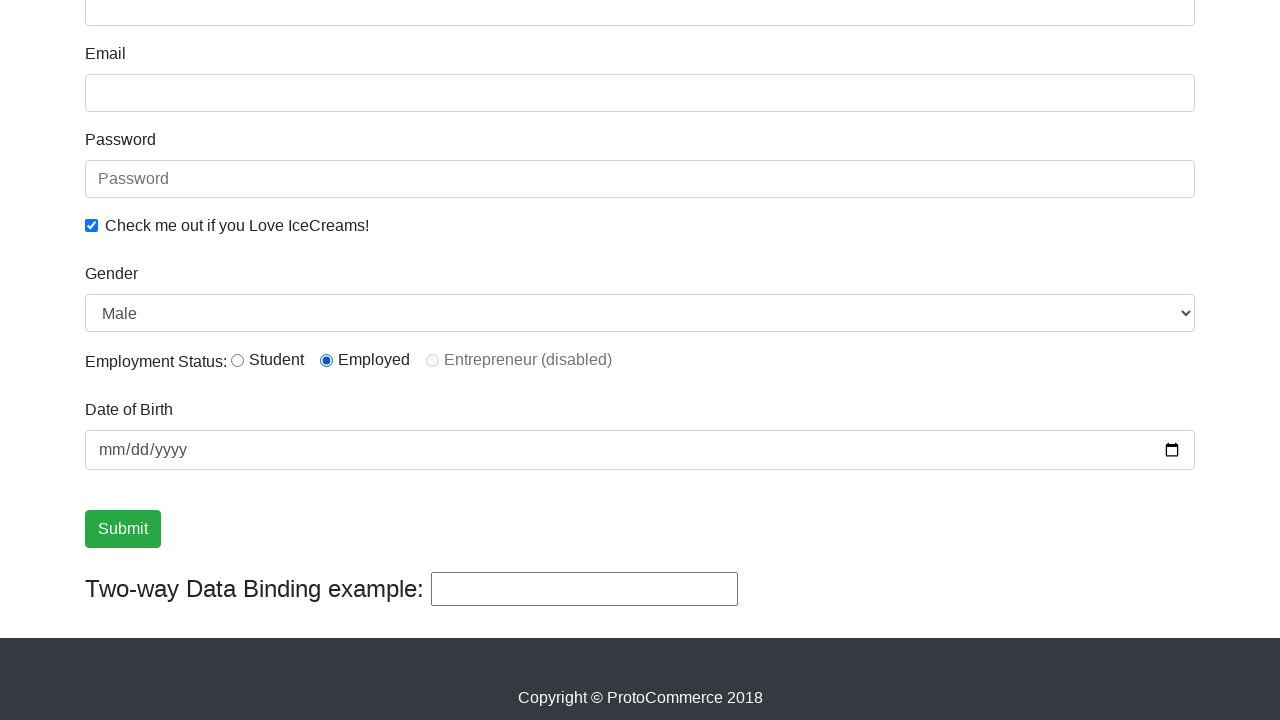

Selected 'Female' from Gender dropdown on internal:label="Gender"i
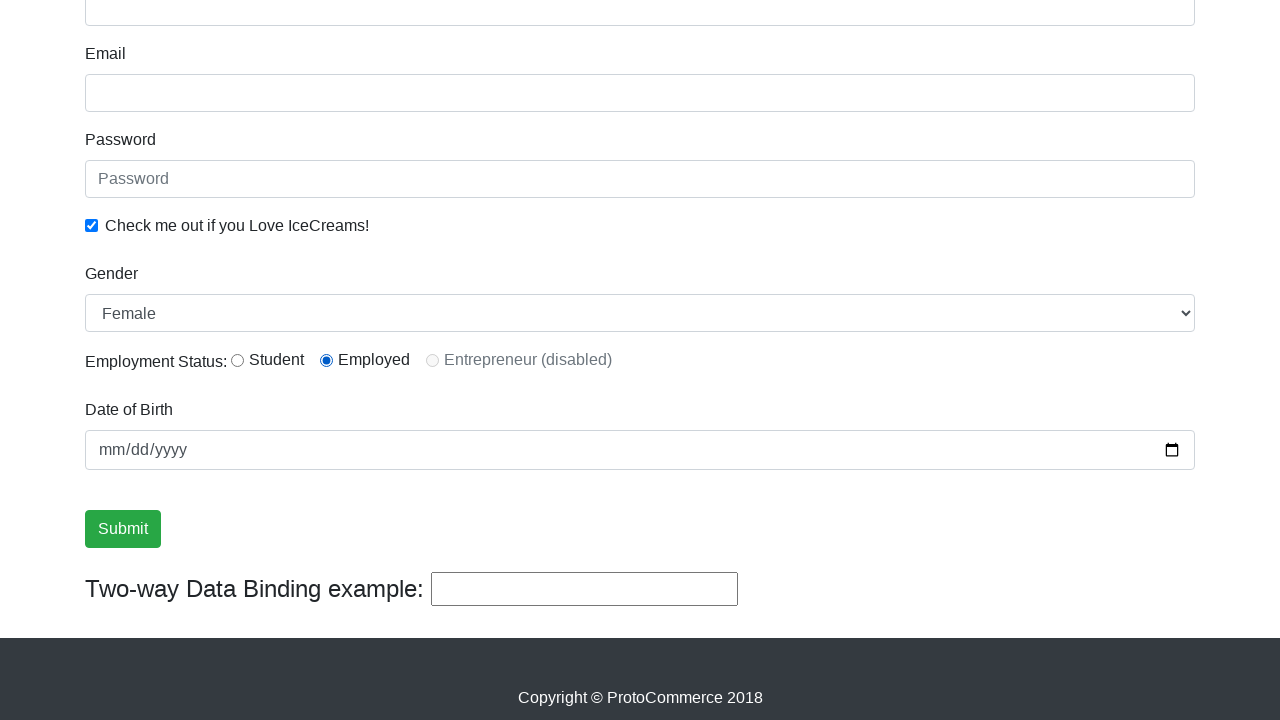

Filled password field with credentials on internal:attr=[placeholder="Password"i]
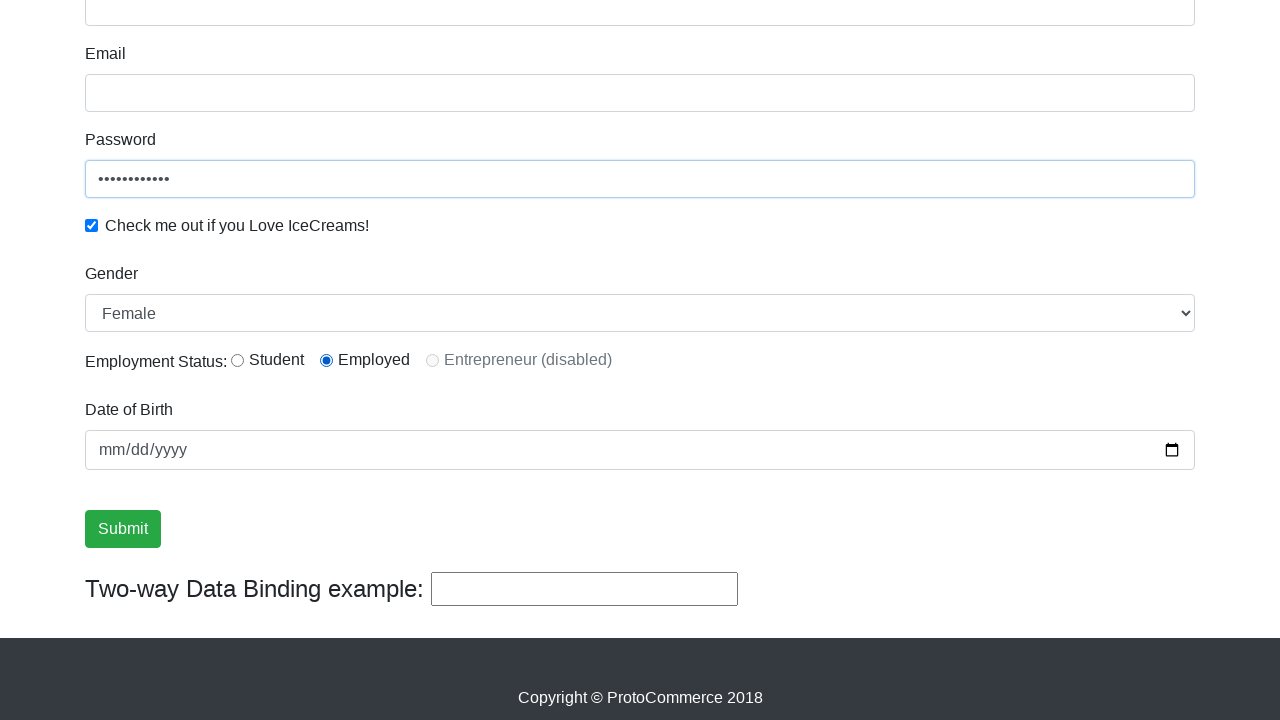

Clicked Submit button to submit form at (123, 529) on internal:role=button[name="Submit"i]
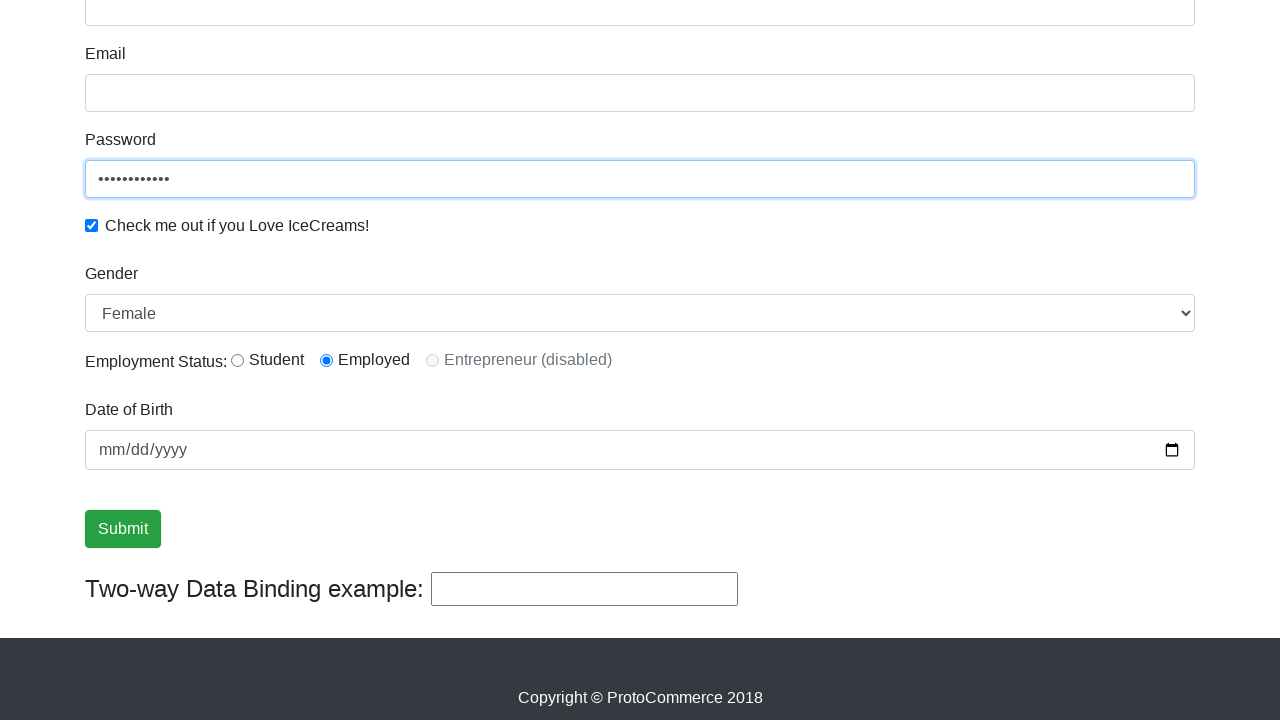

Verified success message is displayed
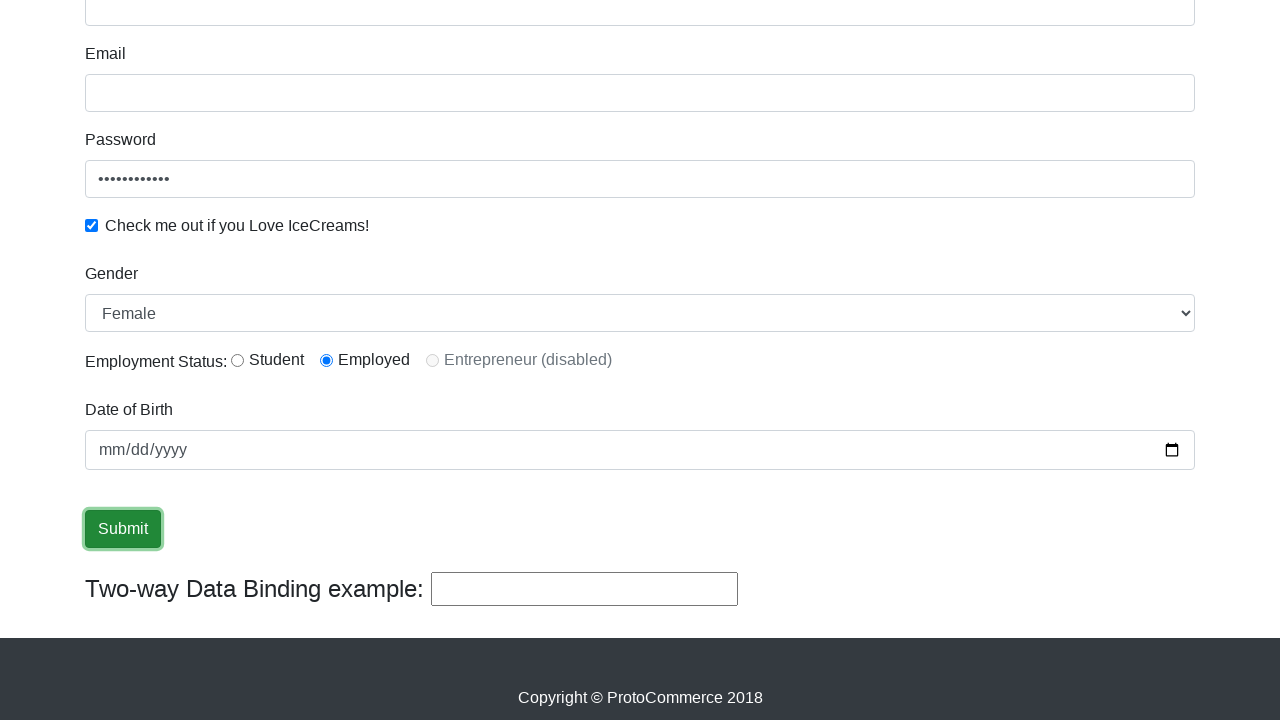

Navigated to Shop page via Shop link at (349, 28) on internal:role=link[name="Shop"i]
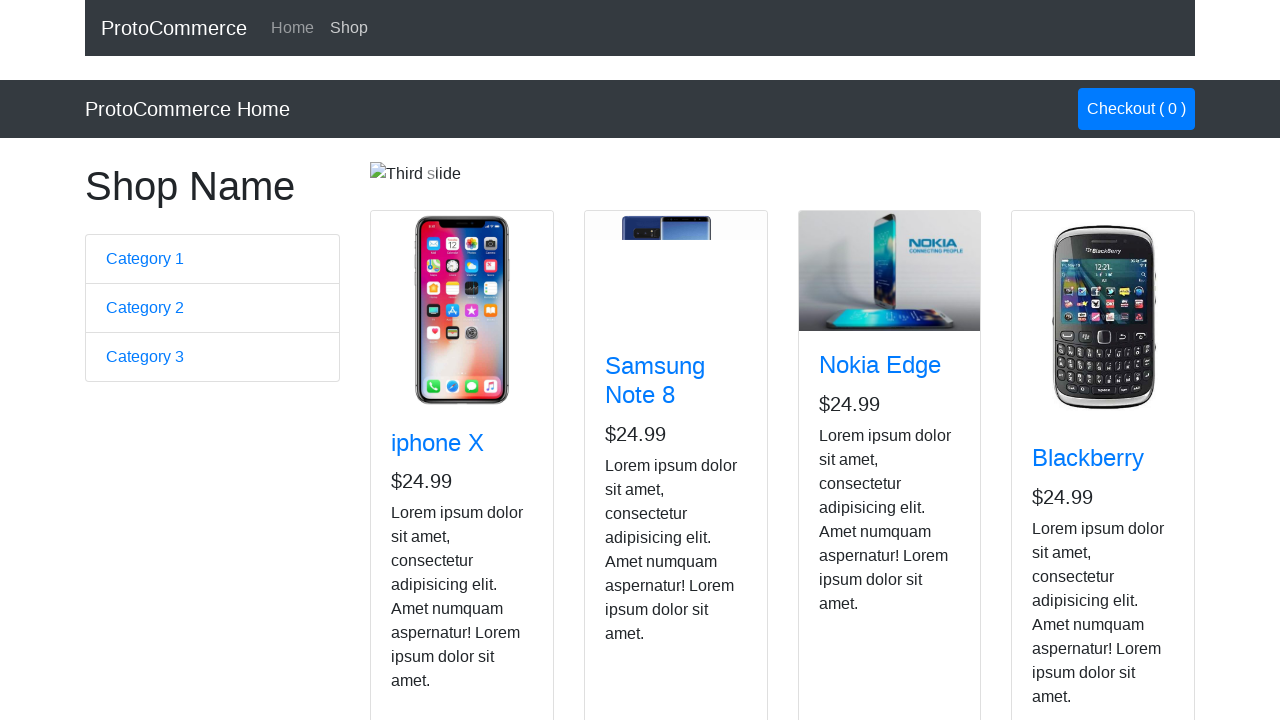

Added iPhone X to shopping cart at (427, 528) on app-card >> internal:has-text="Iphone X"i >> internal:role=button
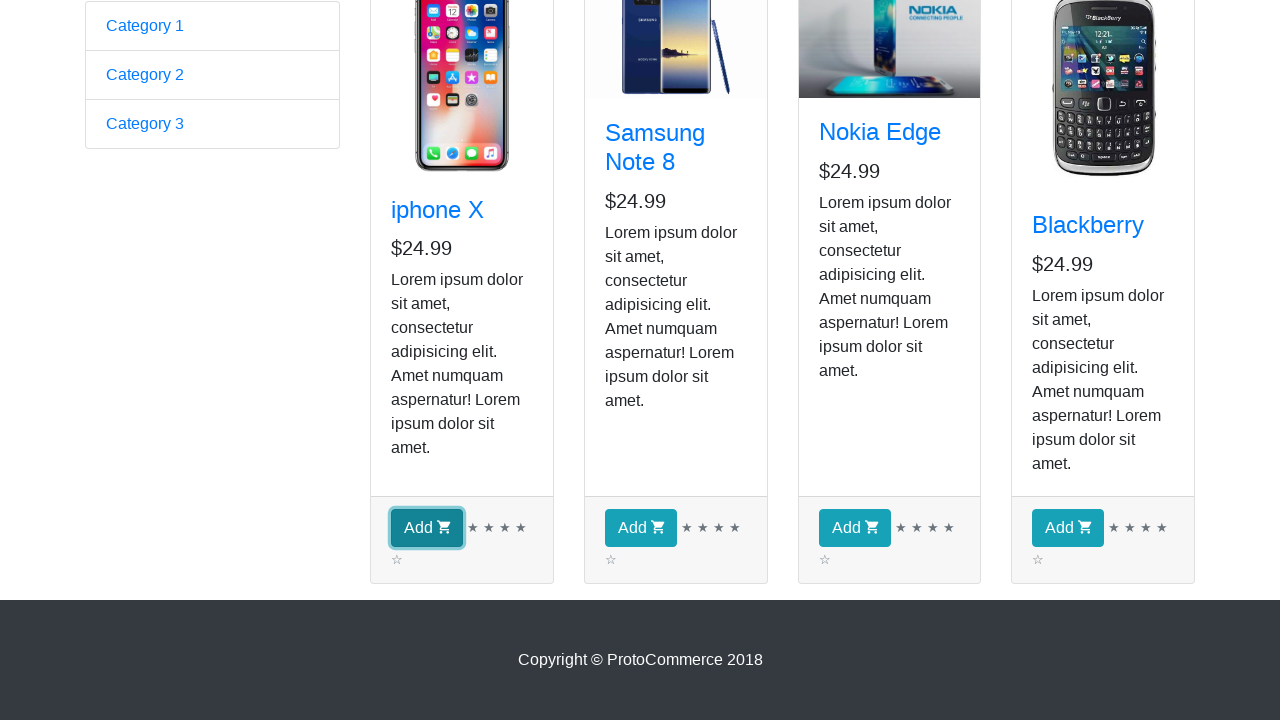

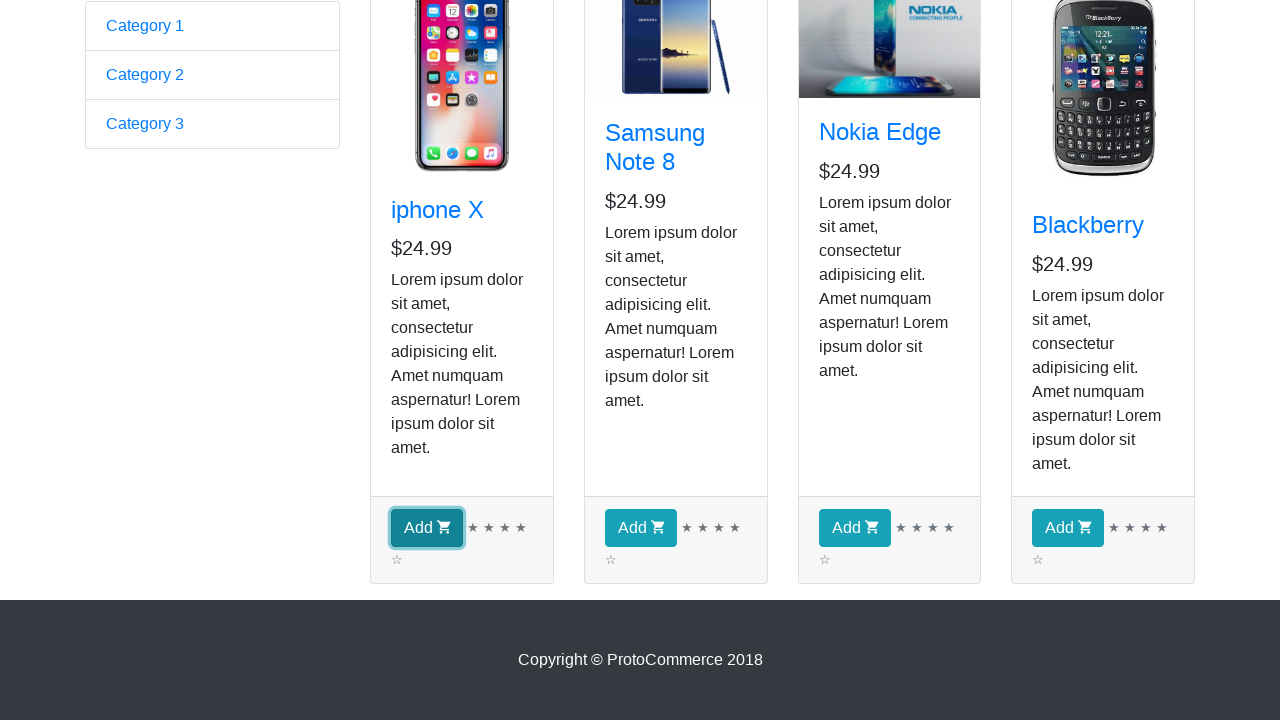